Tests a dropdown selection form by reading two numbers from the page, calculating their sum, selecting the sum value from a dropdown, and submitting the form

Starting URL: http://suninjuly.github.io/selects1.html

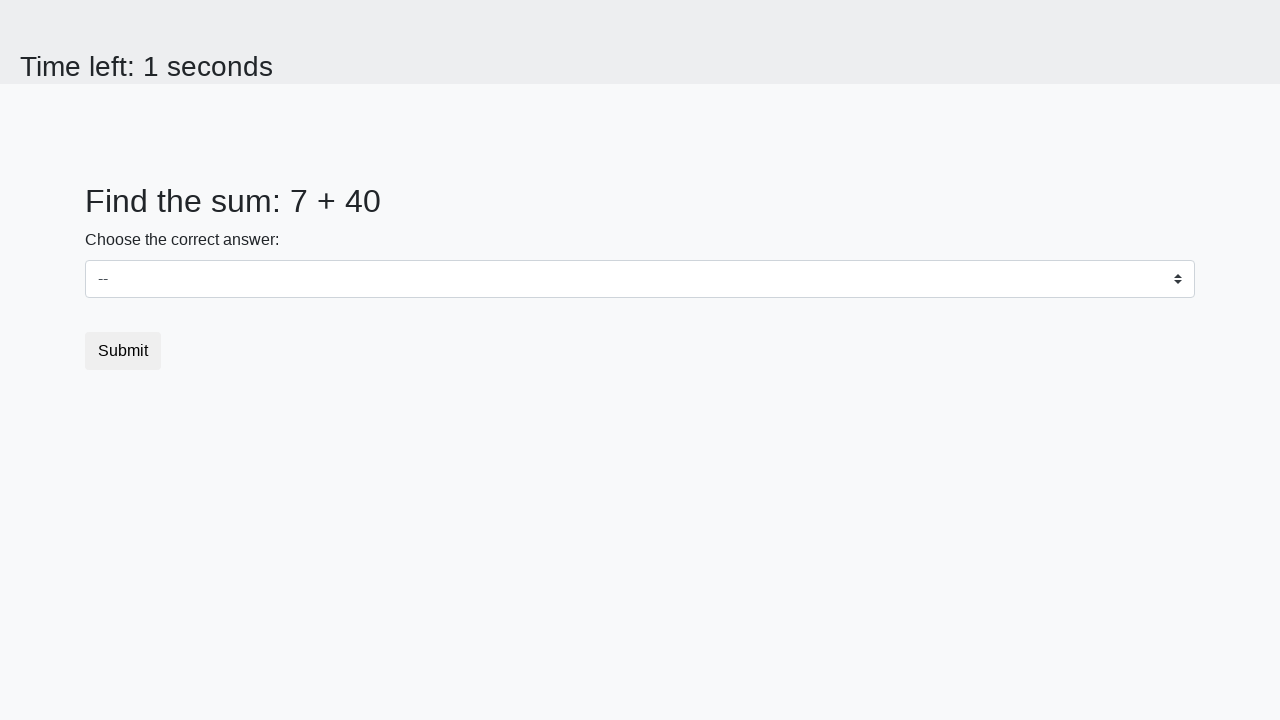

Read first number from page element #num1
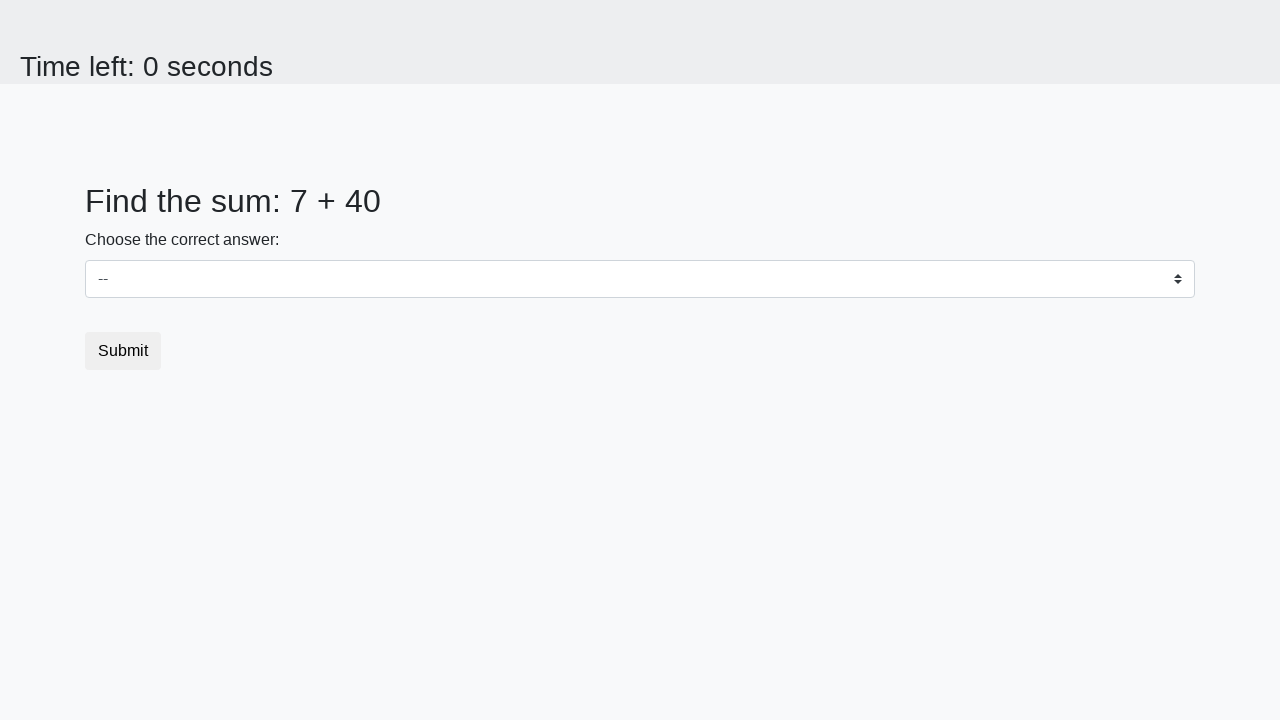

Read second number from page element #num2
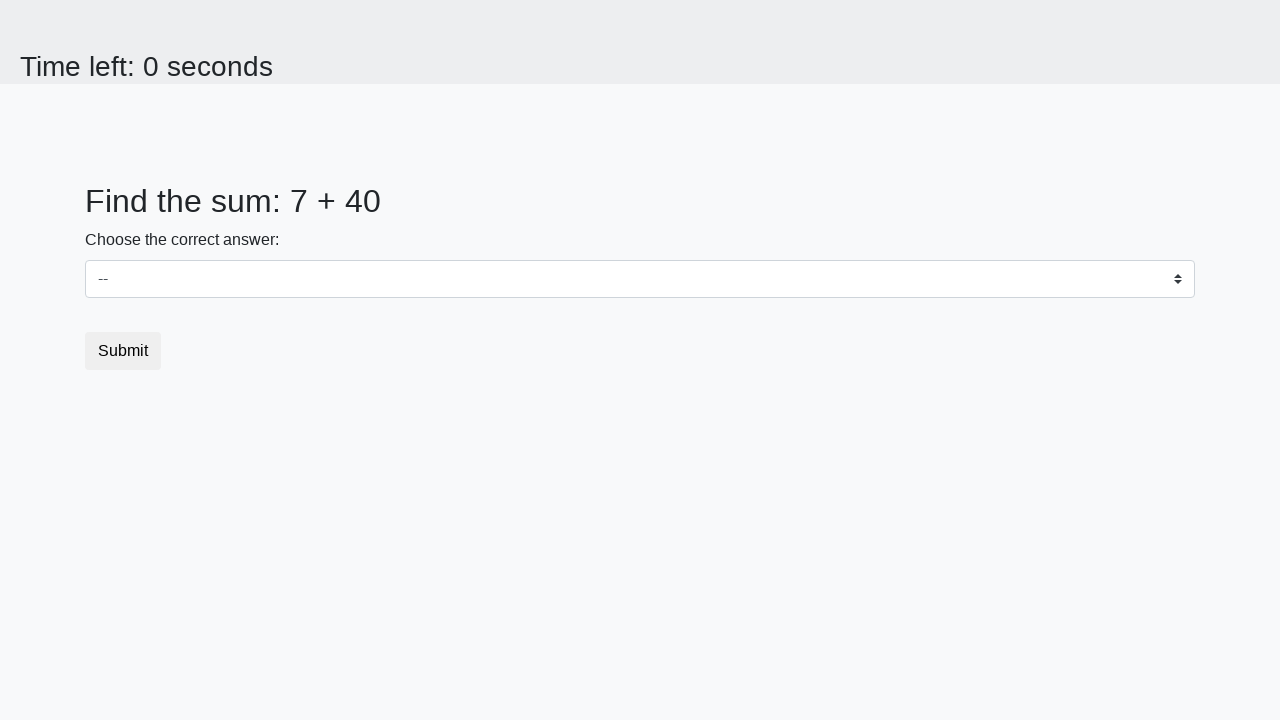

Calculated sum of 7 + 40 = 47
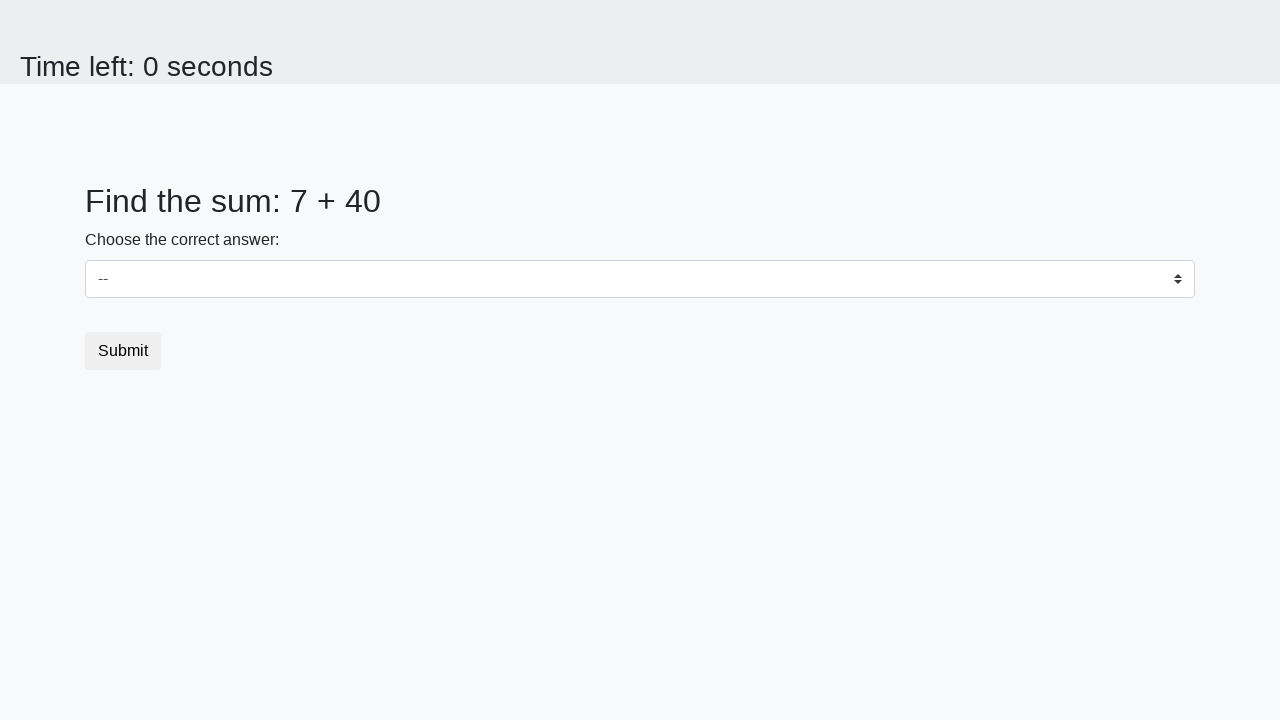

Selected value '47' from dropdown #dropdown on #dropdown
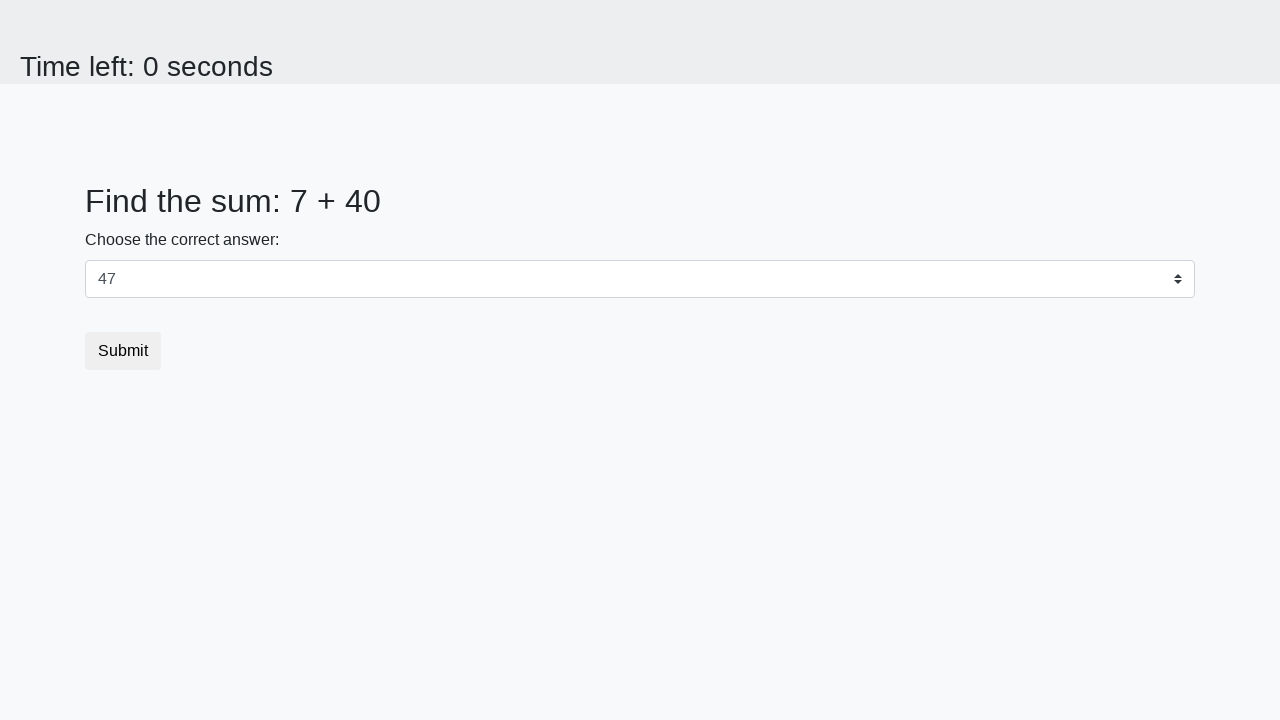

Clicked submit button to submit the form at (123, 351) on button[type='submit']
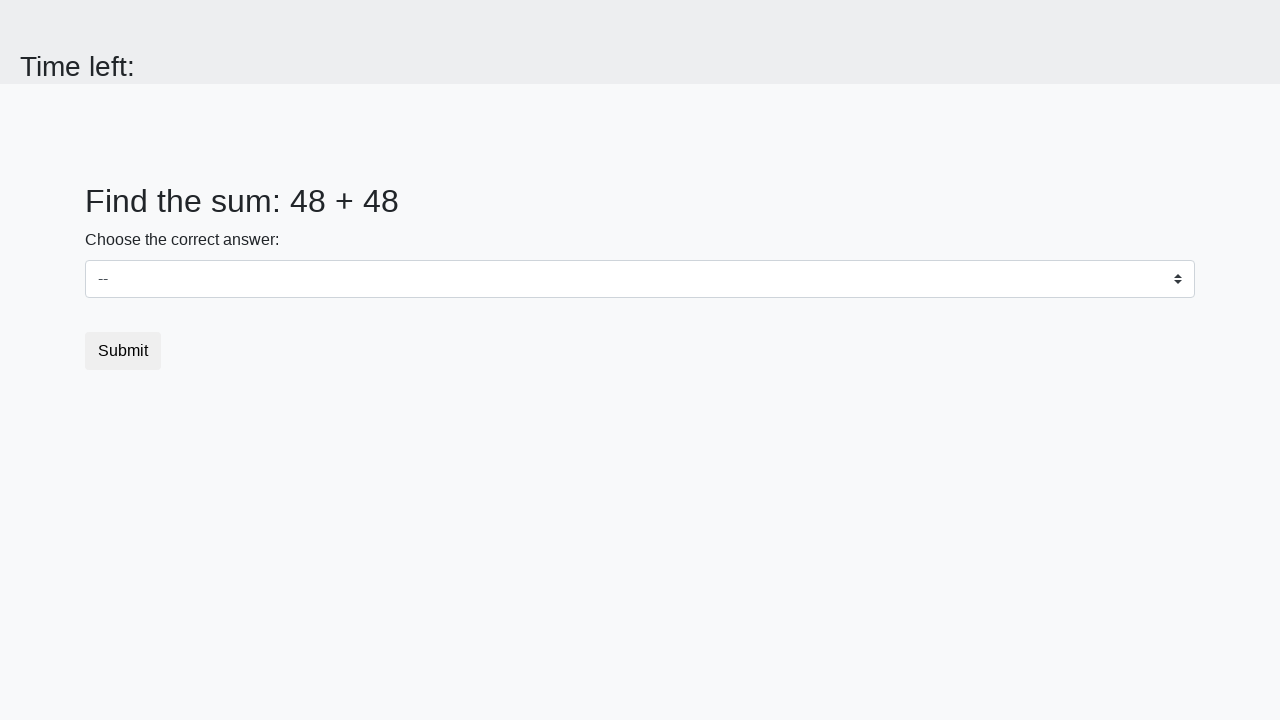

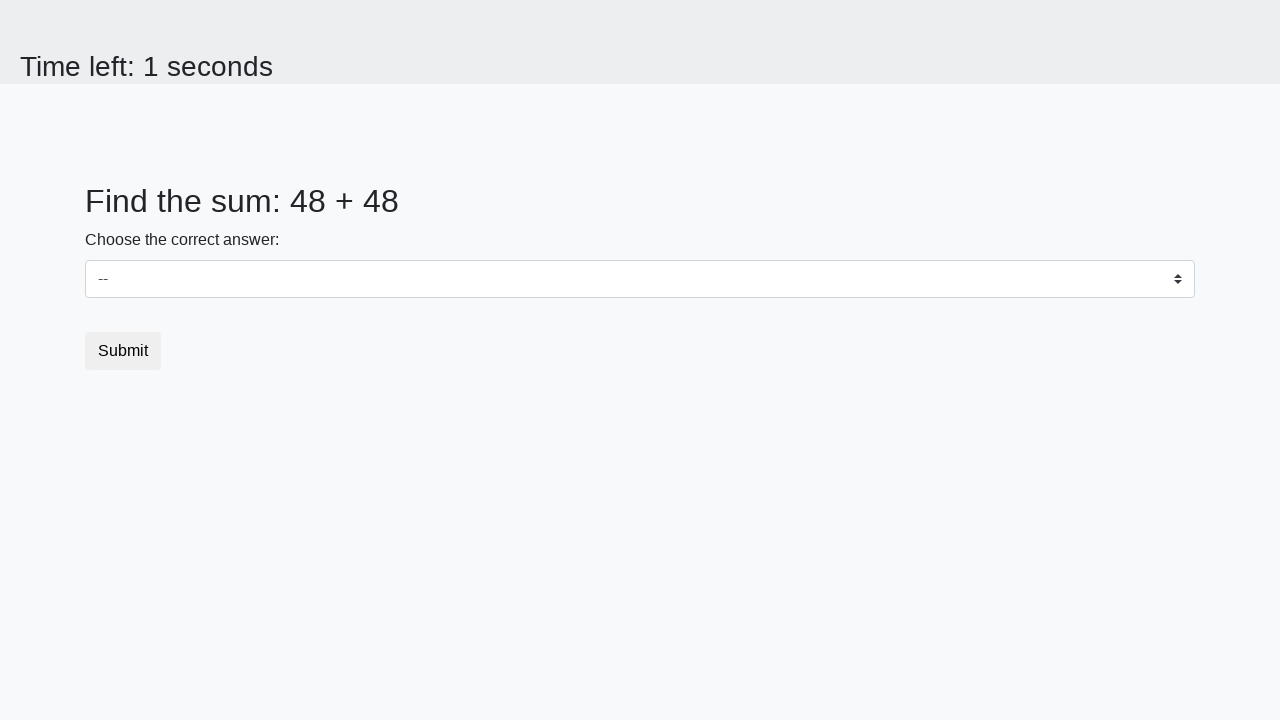